Tests selecting the first option in a dropdown menu and verifies it becomes selected

Starting URL: https://the-internet.herokuapp.com/dropdown

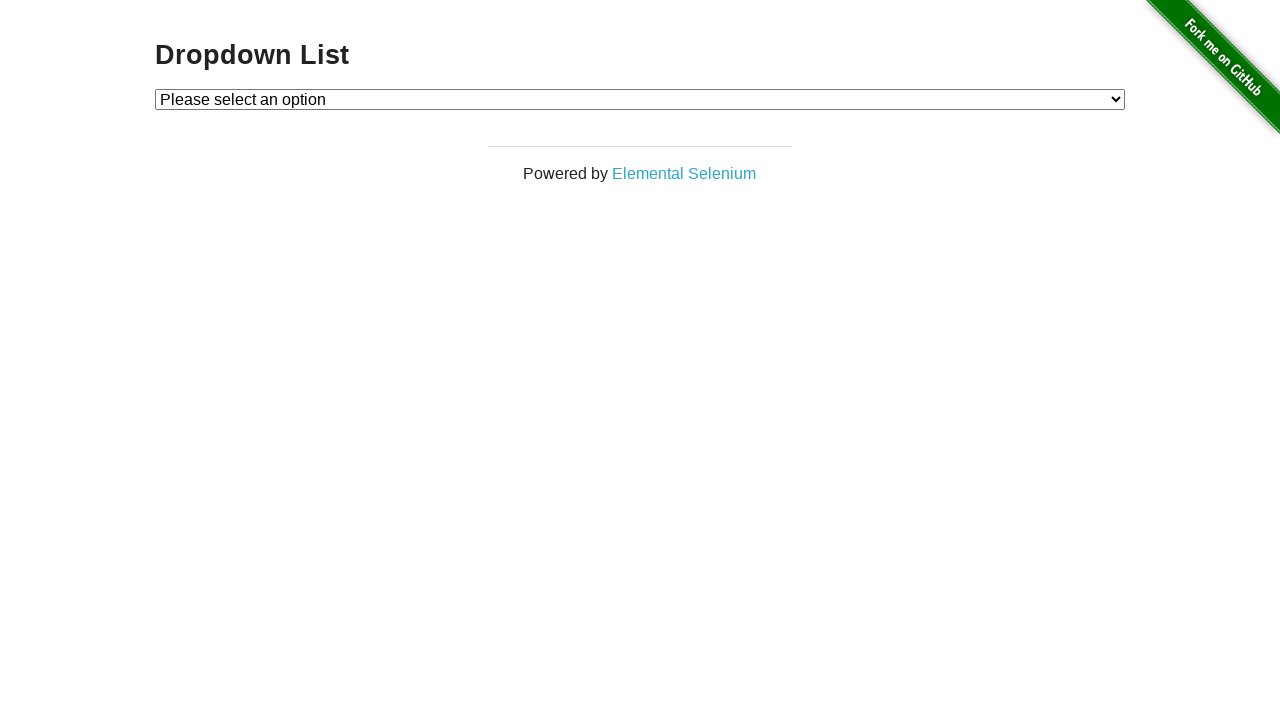

Navigated to dropdown menu page
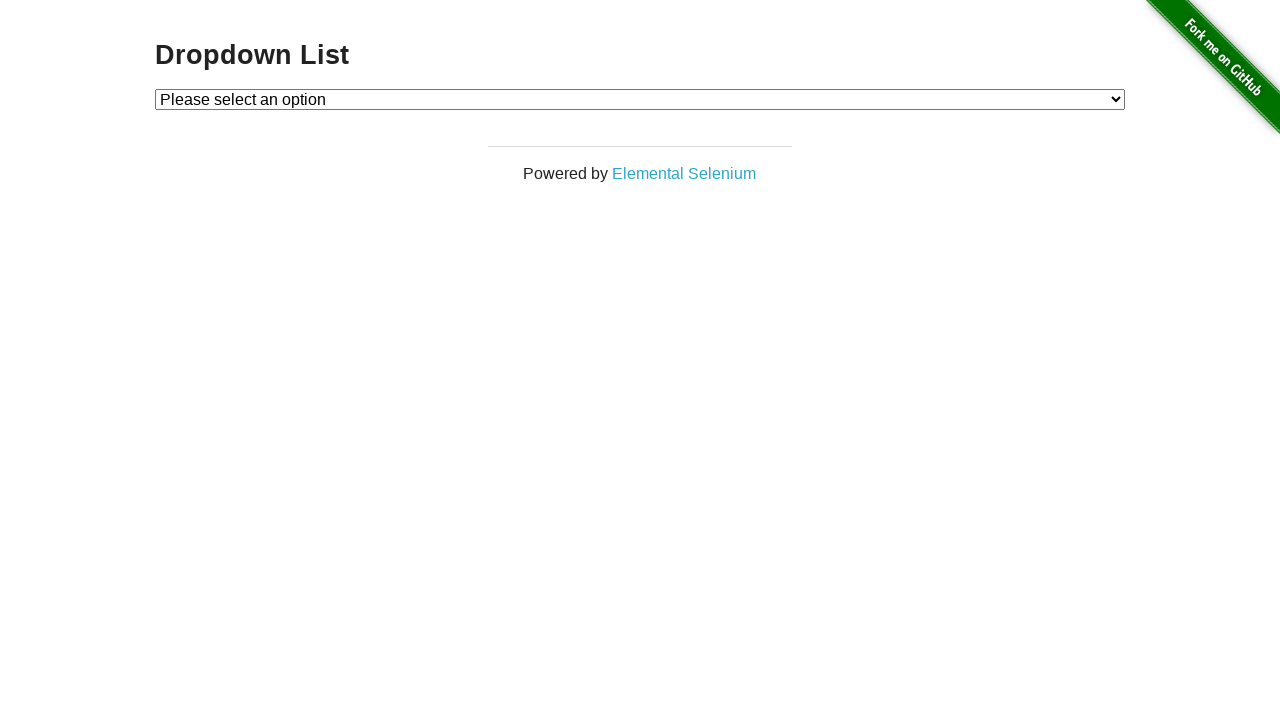

Selected first option in dropdown menu using index 1 on #dropdown
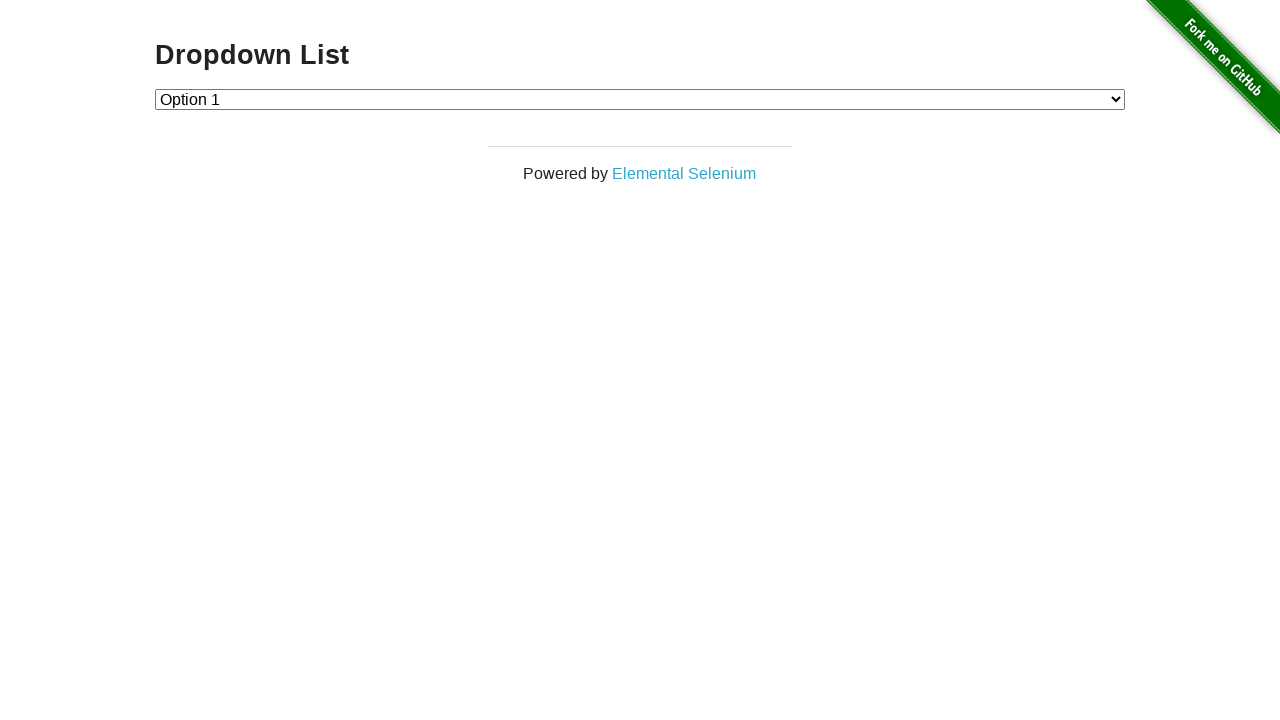

Verified that the first option (value='1') is selected in the dropdown
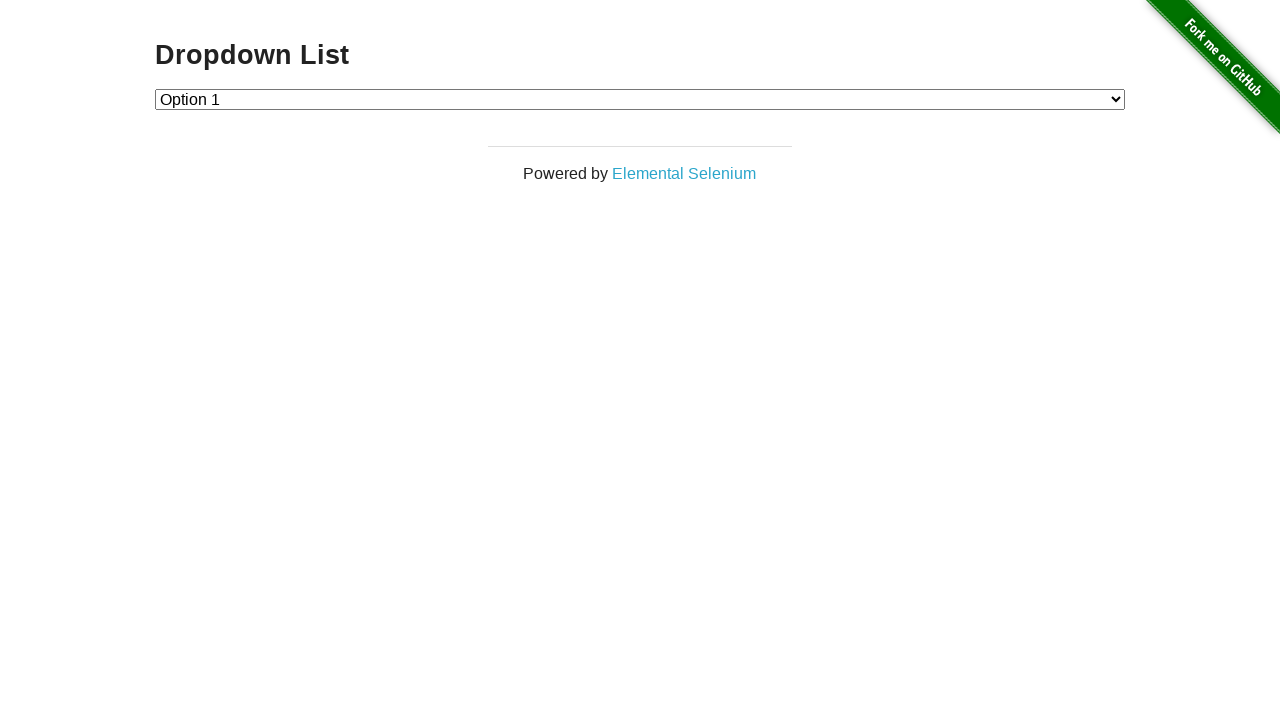

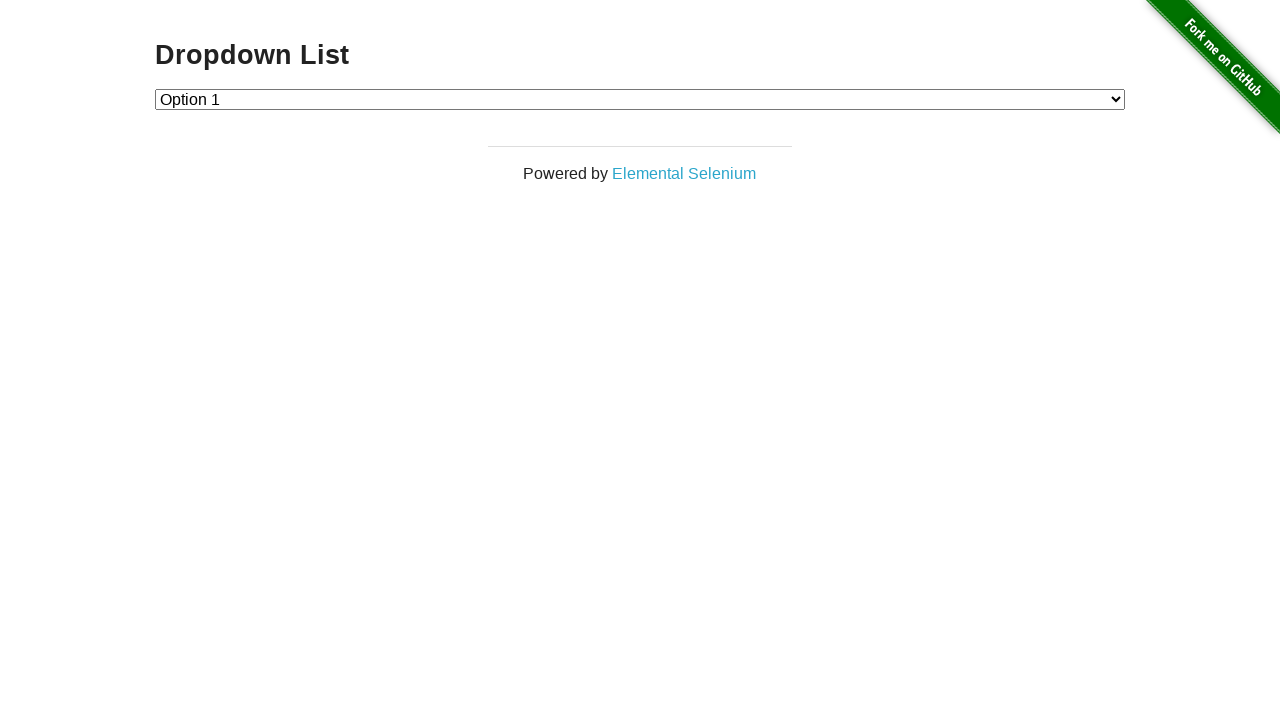